Tests shopping cart functionality by adding products, modifying quantities, removing items, and applying coupons

Starting URL: https://practice.automationtesting.in/

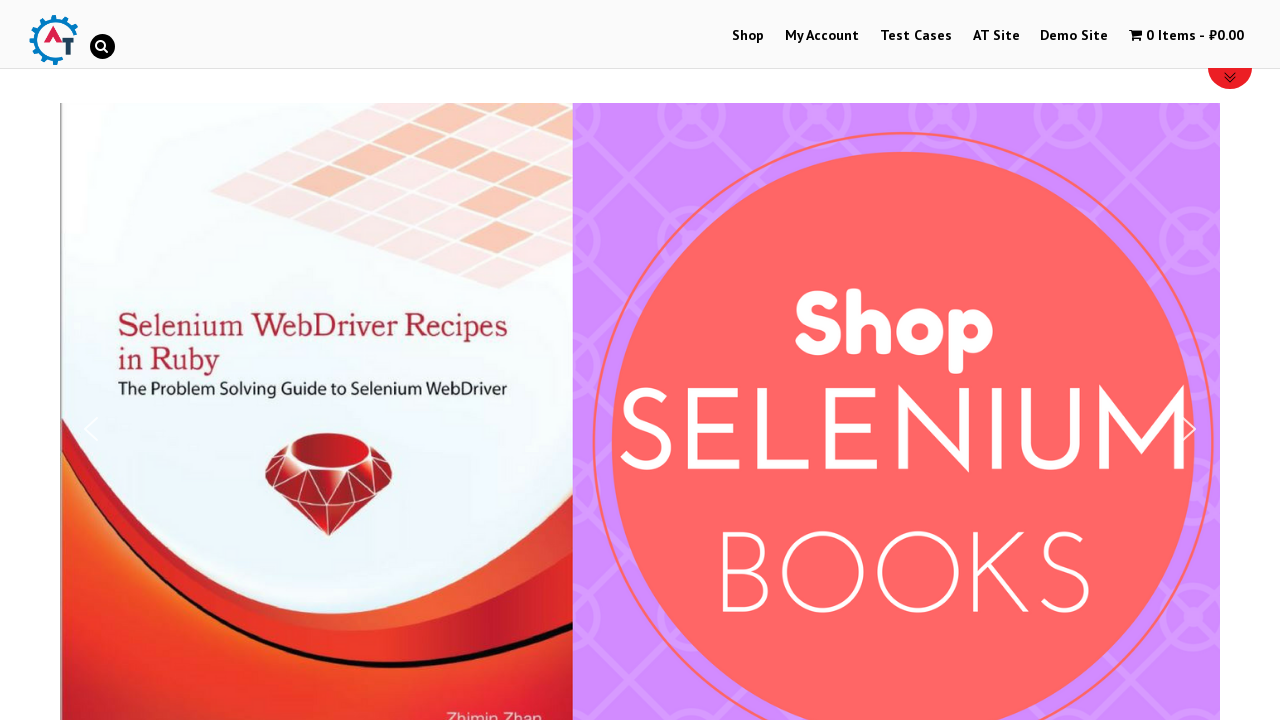

Clicked on Shop menu item at (748, 36) on #main-nav>li:nth-child(1)>a
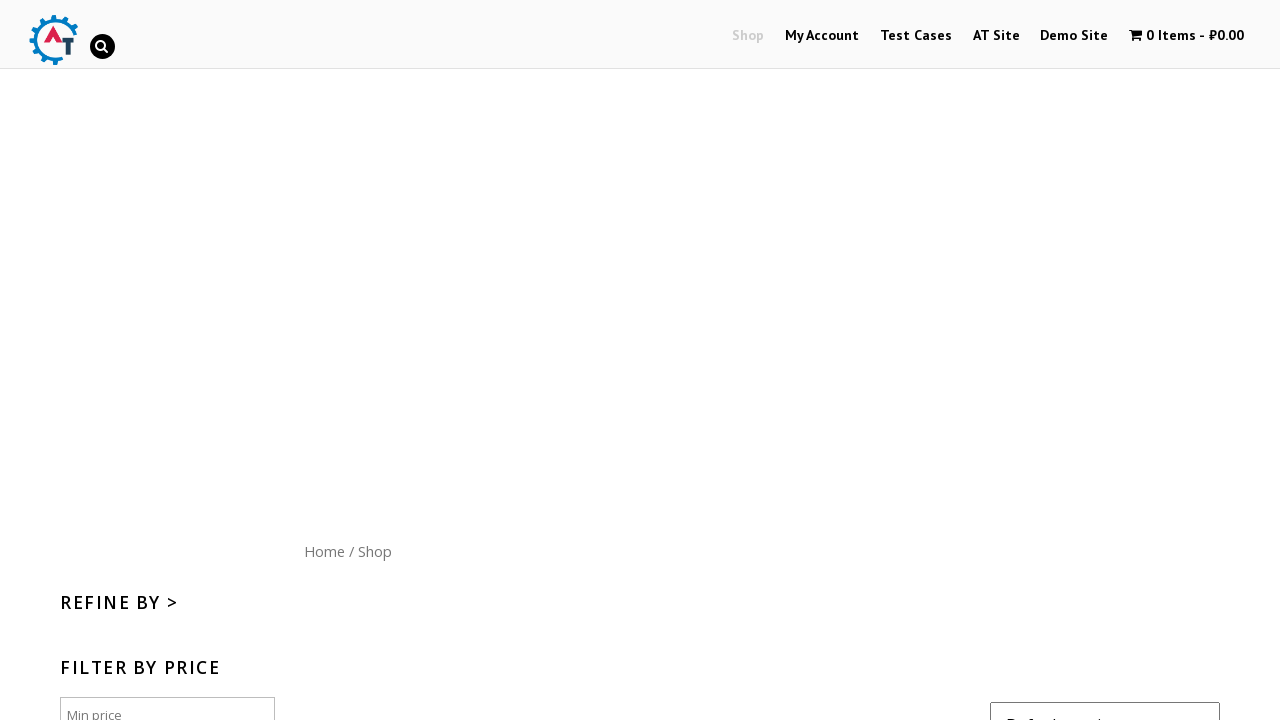

Scrolled down 300 pixels to see products
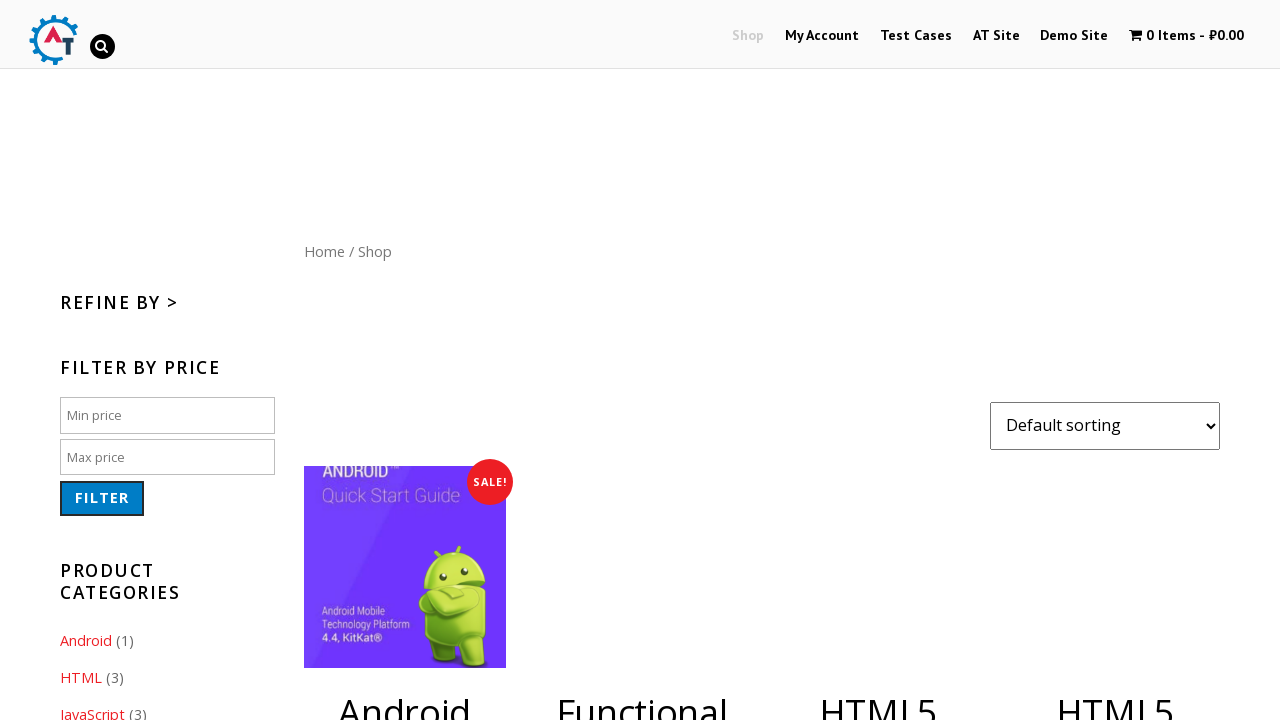

Added 4th product to cart at (1115, 361) on .products>li:nth-child(4) a:nth-child(2)
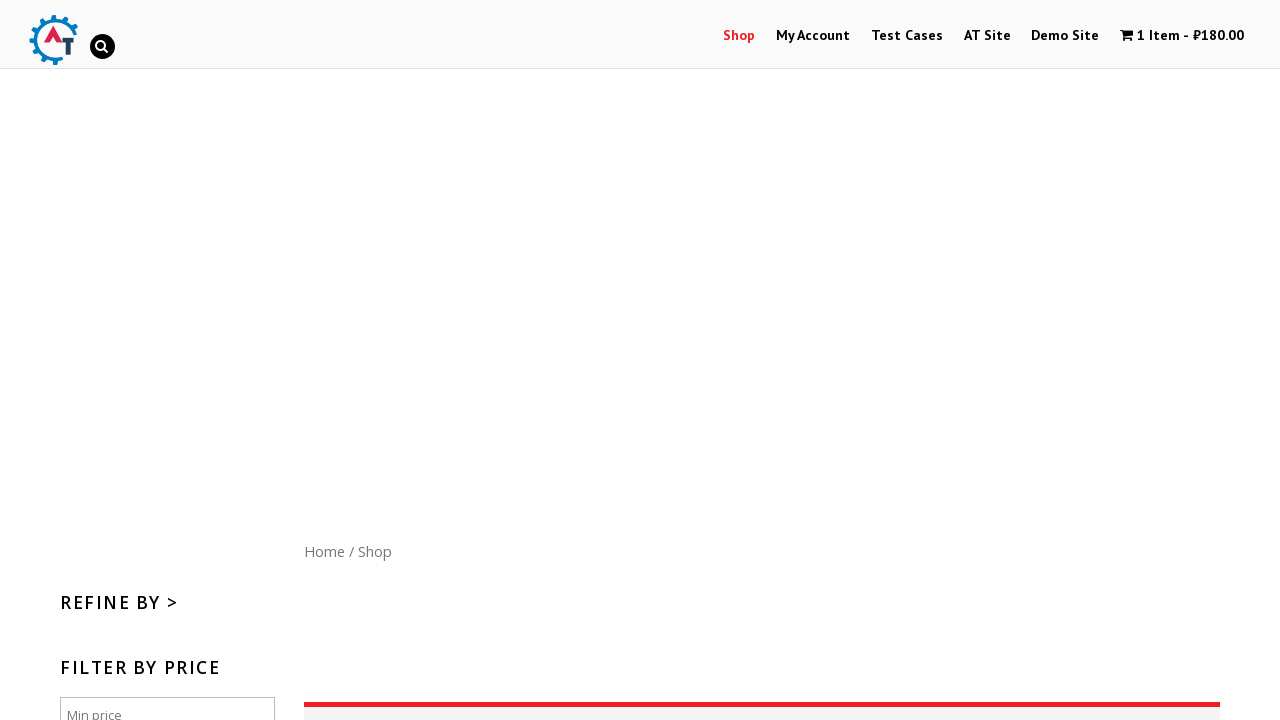

Waited 3 seconds for page to load
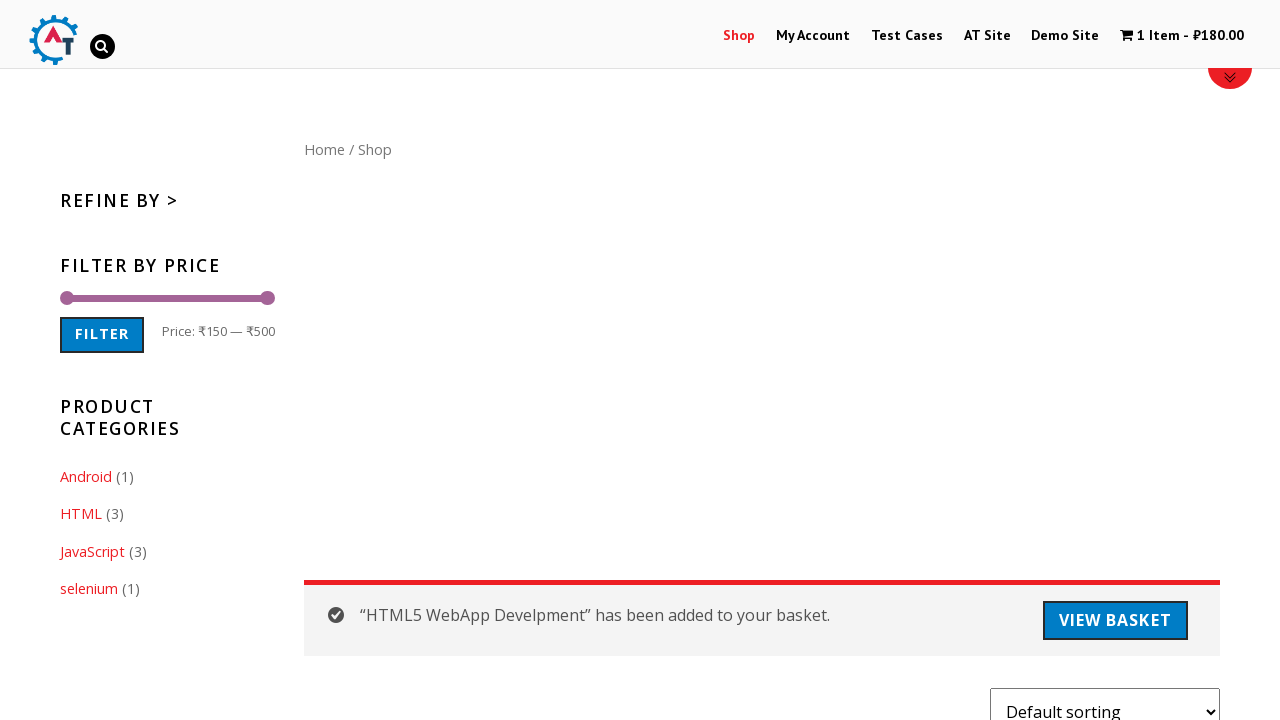

Added 5th product to cart at (878, 361) on .products>li:nth-child(5) a:nth-child(2)
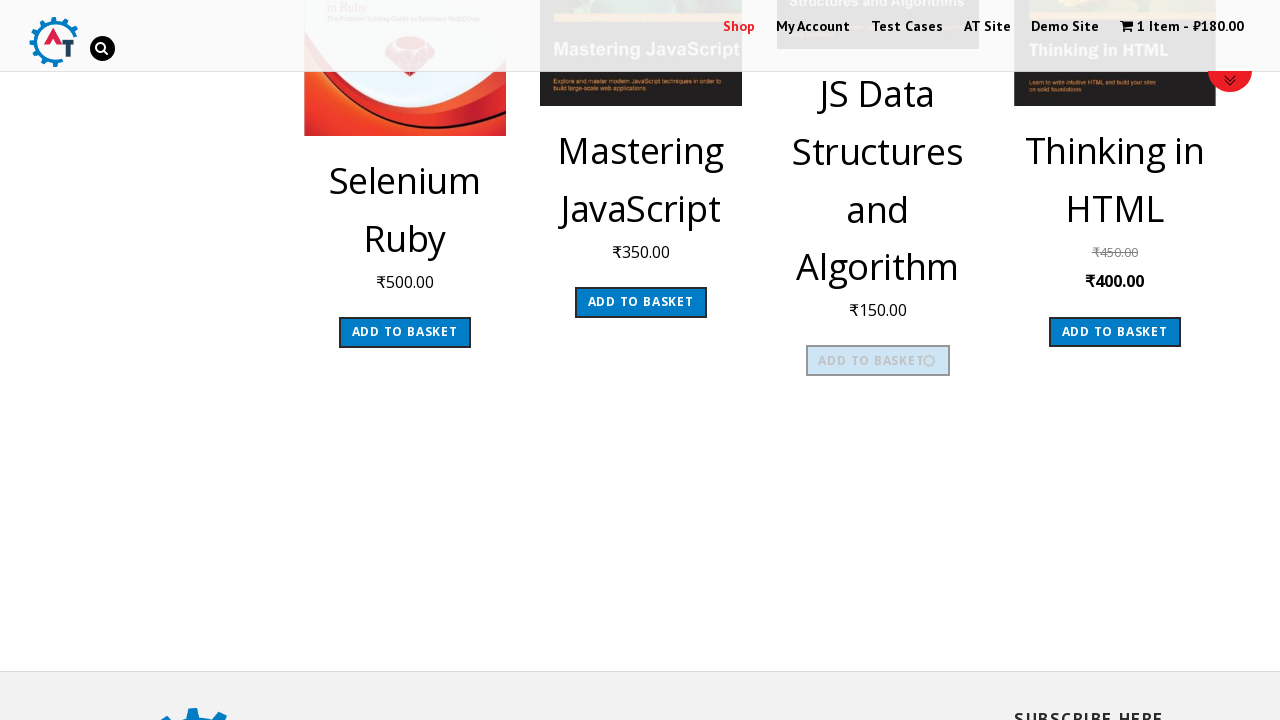

Clicked on shopping cart menu at (1182, 28) on .wpmenucart-contents
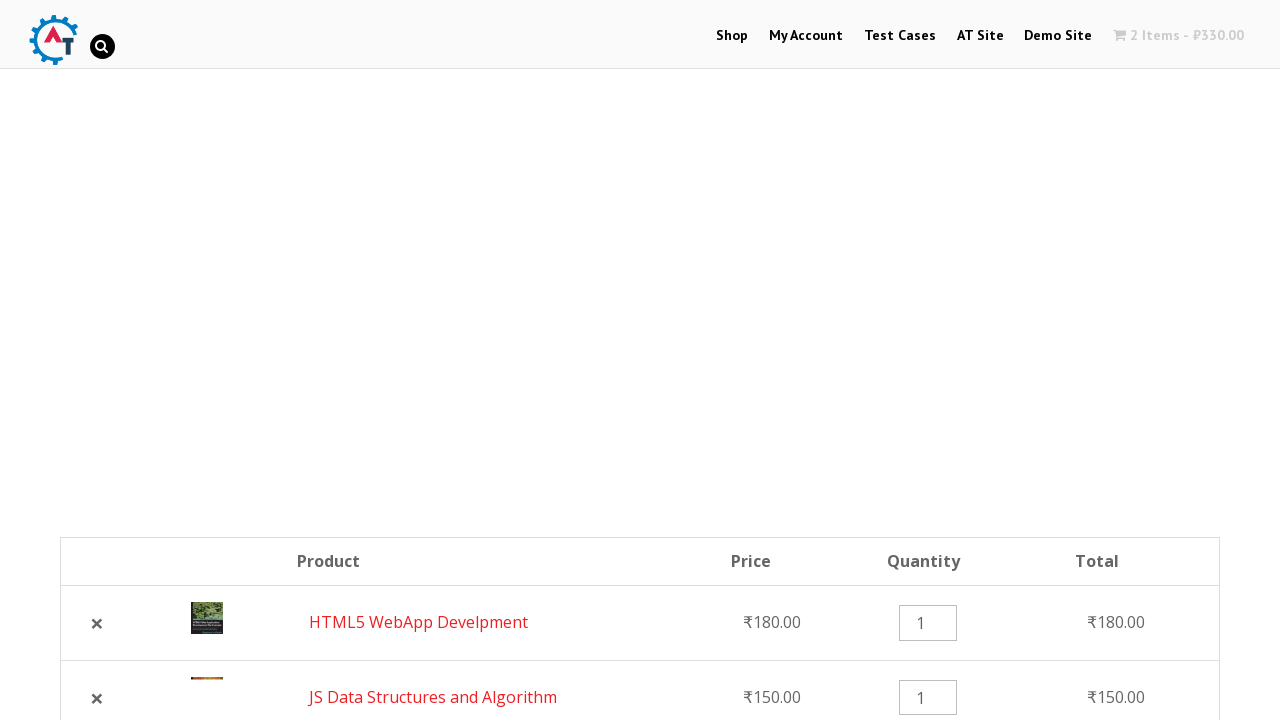

Waited 3 seconds for cart to fully load
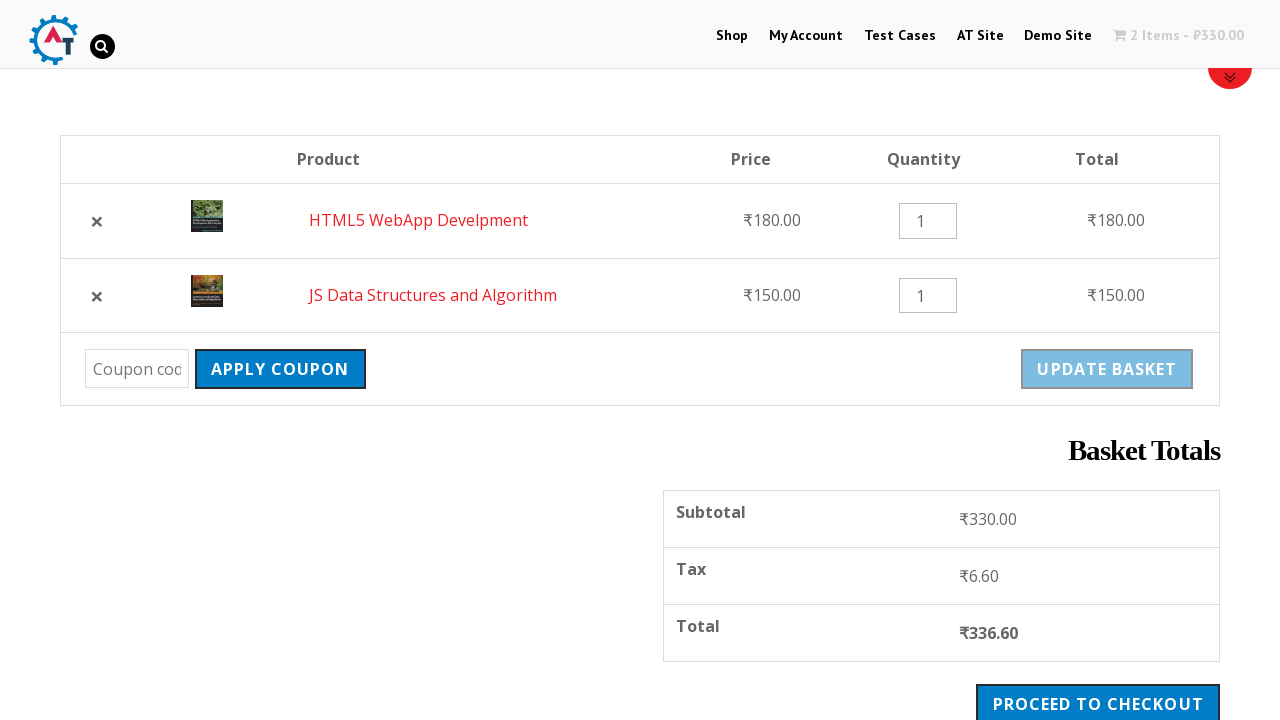

Clicked remove button to delete first item from cart at (97, 221) on .product-remove>.remove
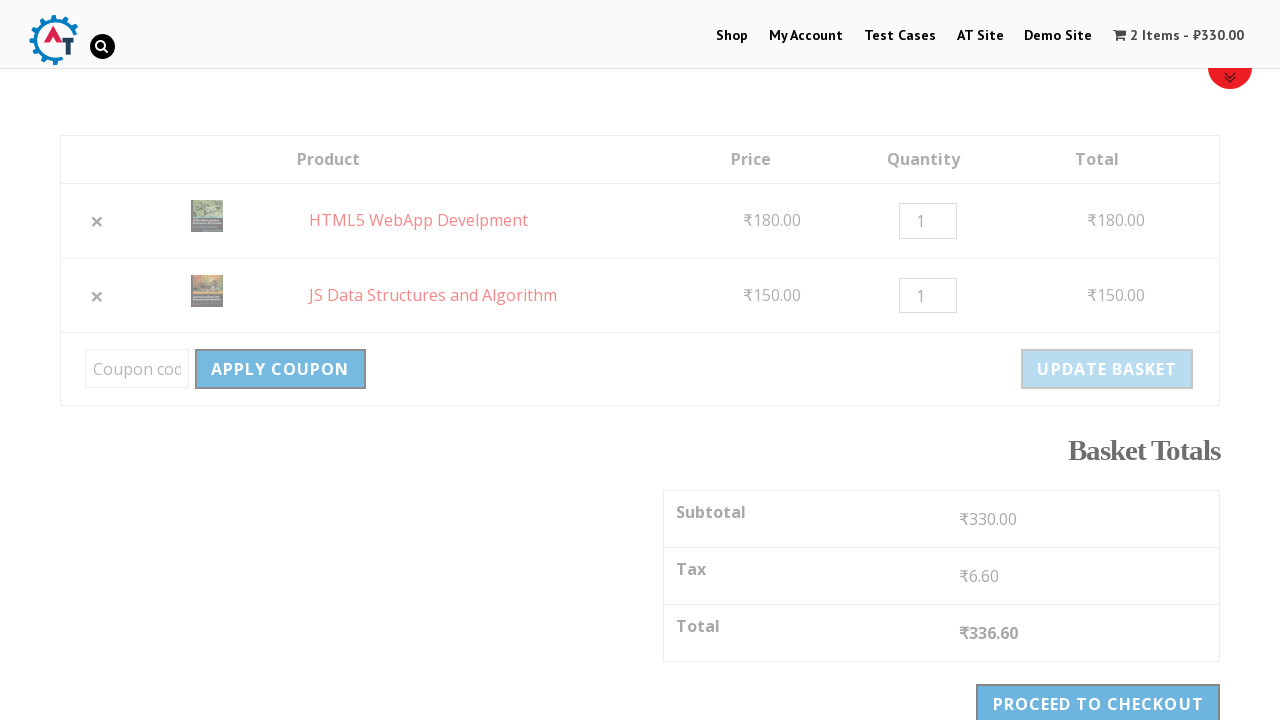

Clicked undo link to restore removed item at (436, 170) on .woocommerce-message>a
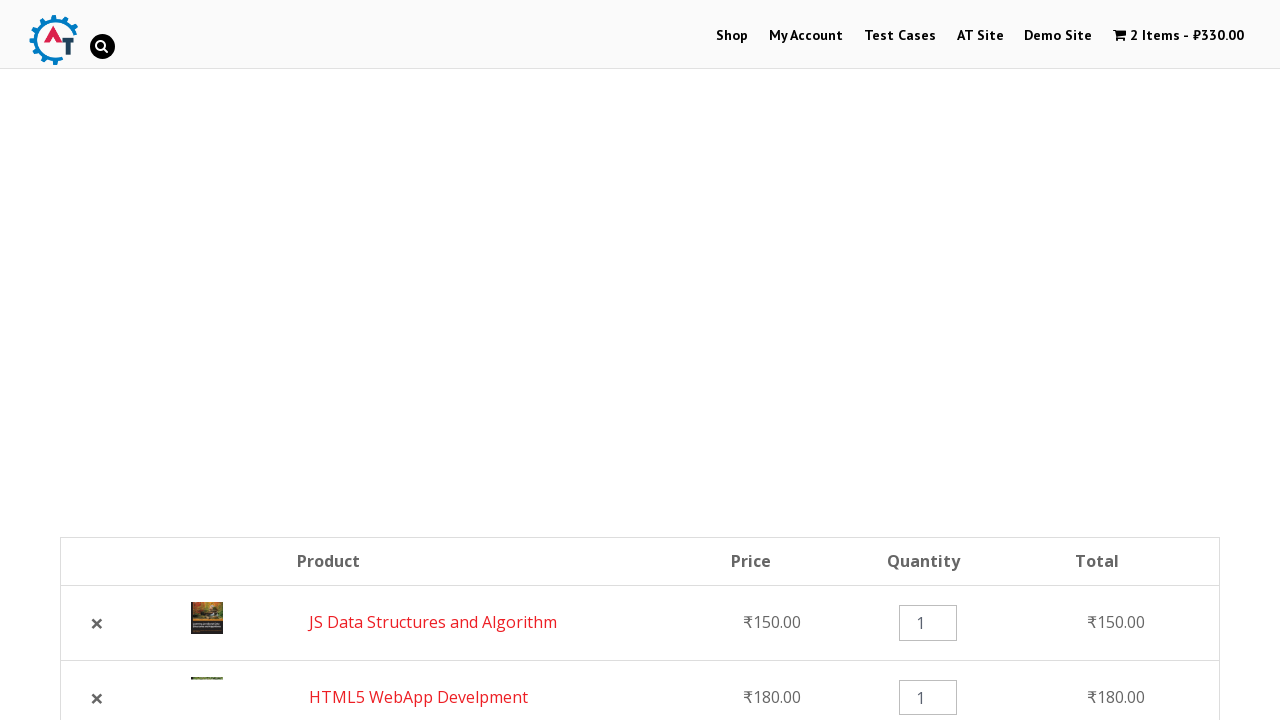

Cleared quantity field for first cart item on .shop_table .cart_item:nth-child(1) input
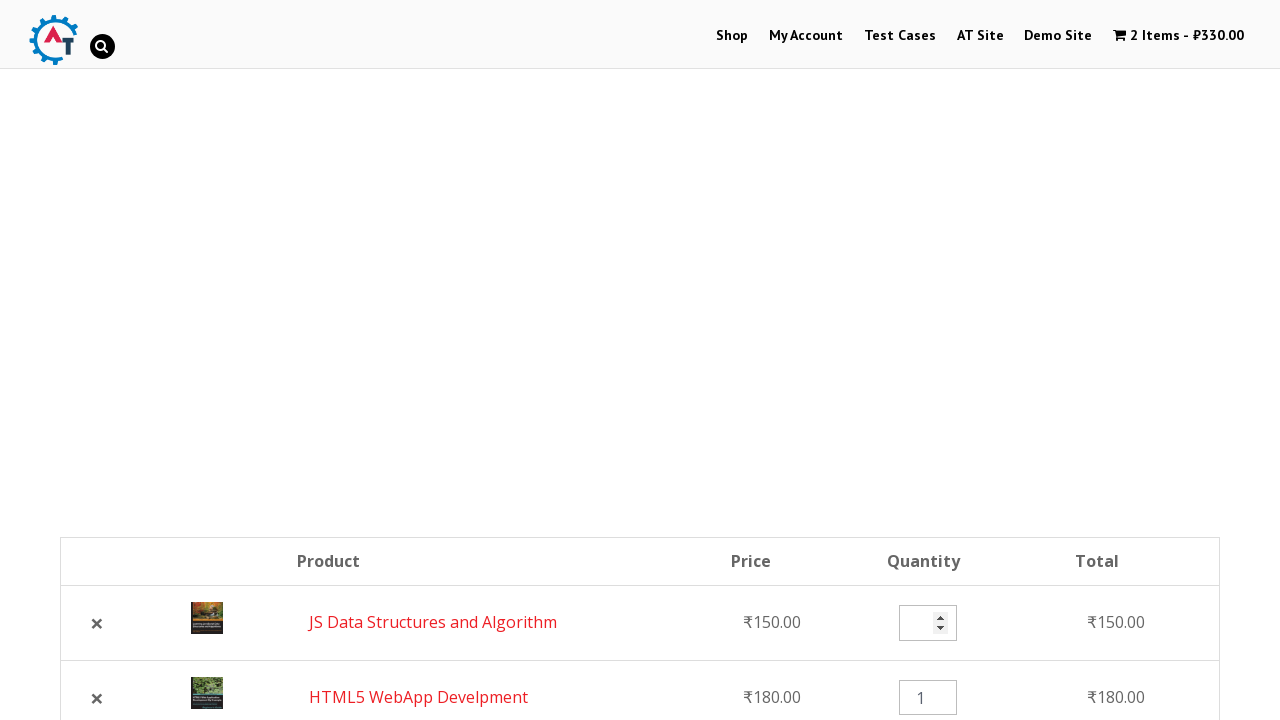

Set quantity to 3 for first cart item on .shop_table .cart_item:nth-child(1) input
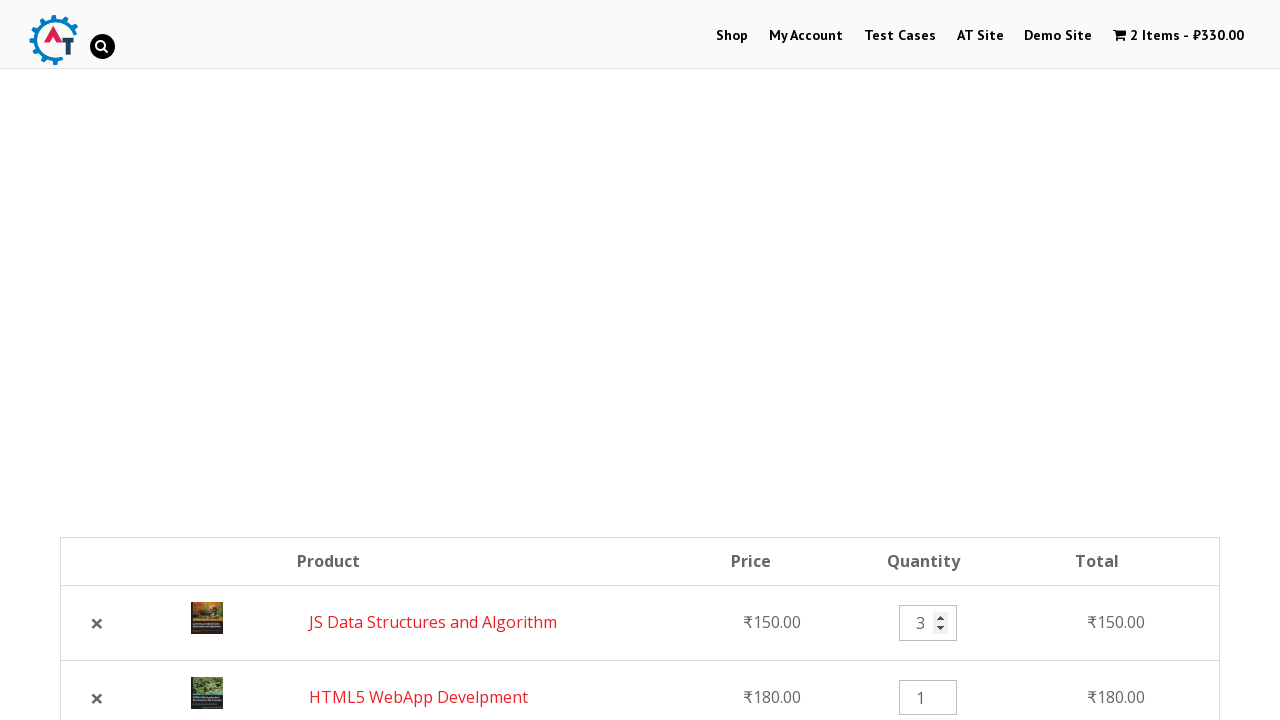

Clicked update cart button at (1107, 360) on .actions>.button
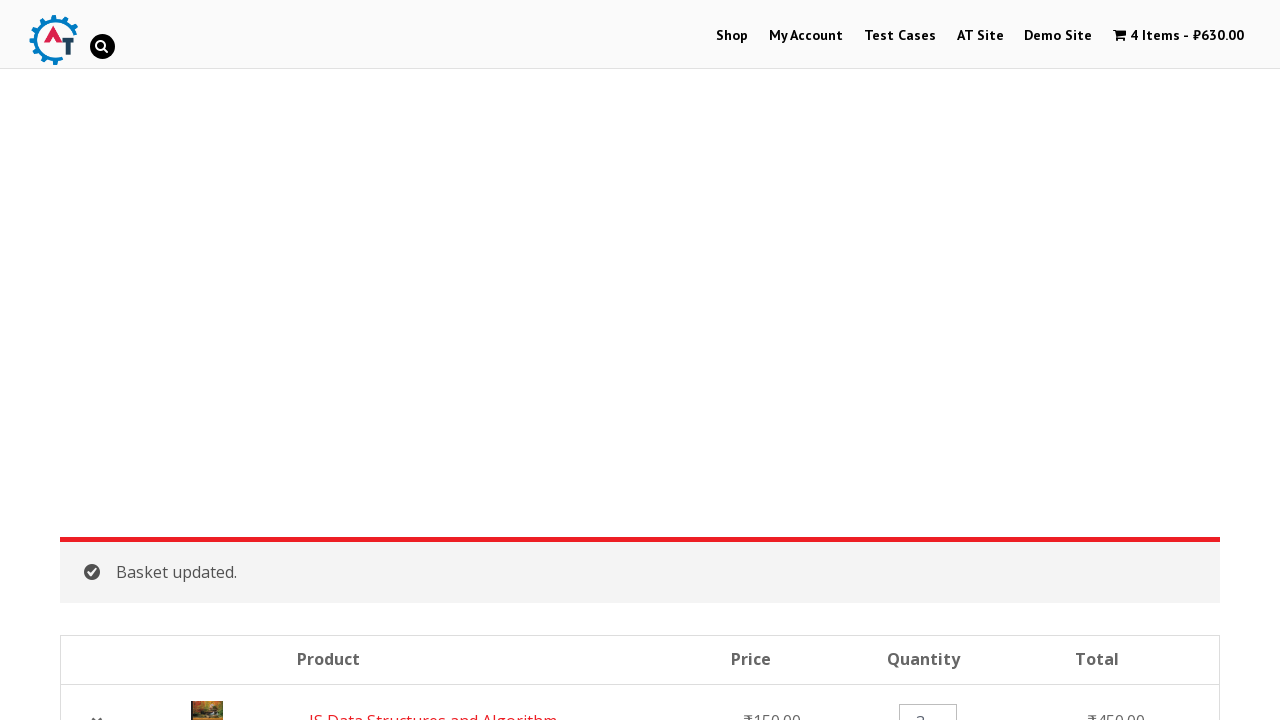

Waited 3 seconds for cart to update
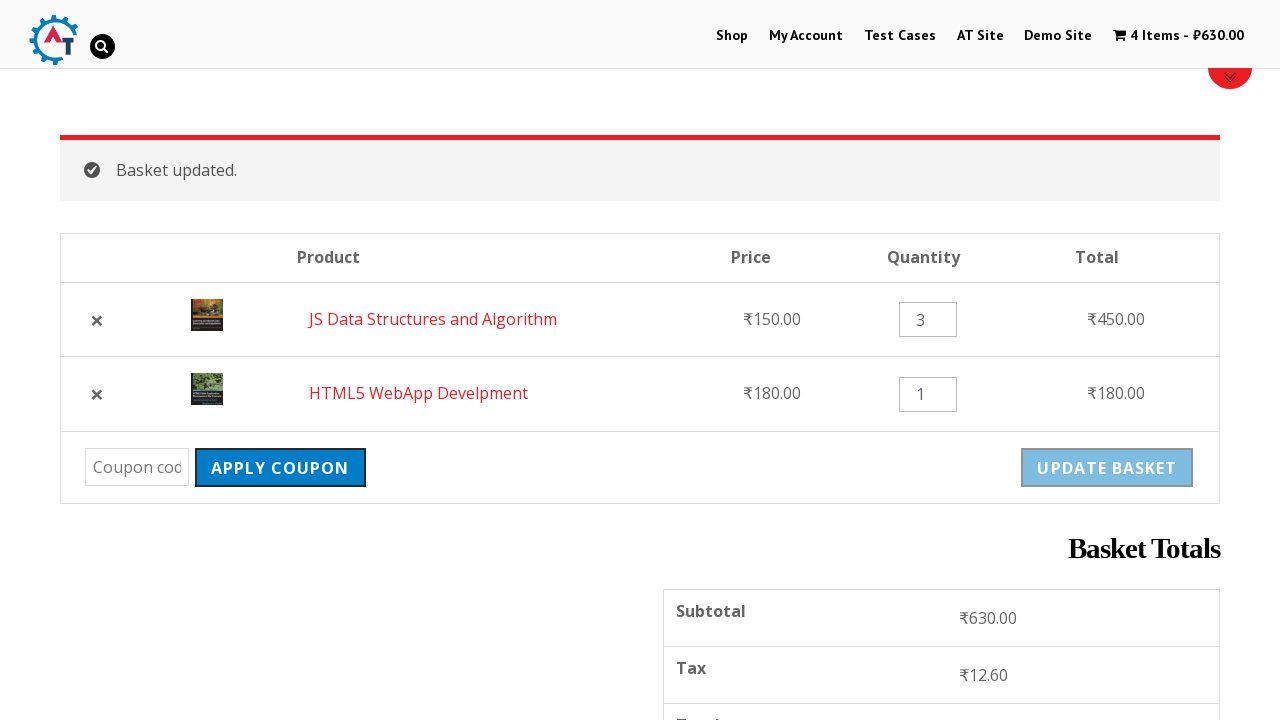

Clicked apply coupon button at (280, 468) on .coupon>.button
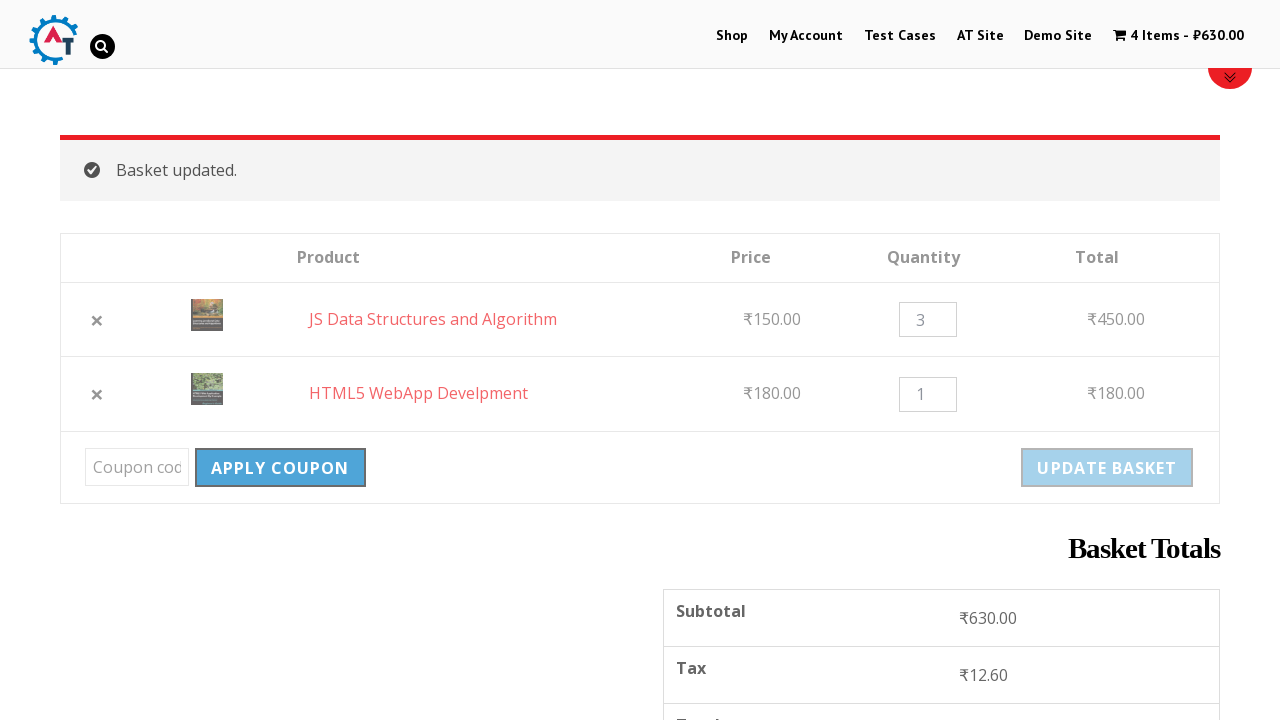

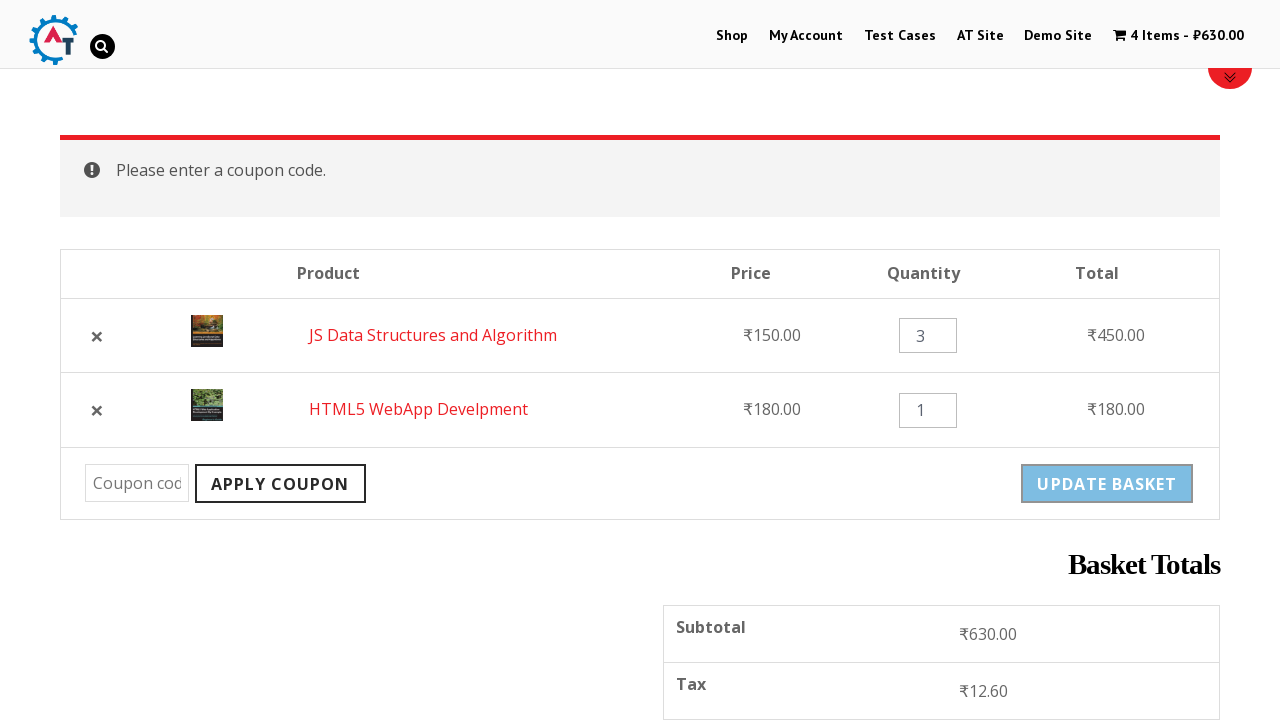